Tests various UI controls on a form page including dropdown selection, radio button clicking, checkbox toggling, and link attribute verification

Starting URL: https://rahulshettyacademy.com/loginpagePractise/

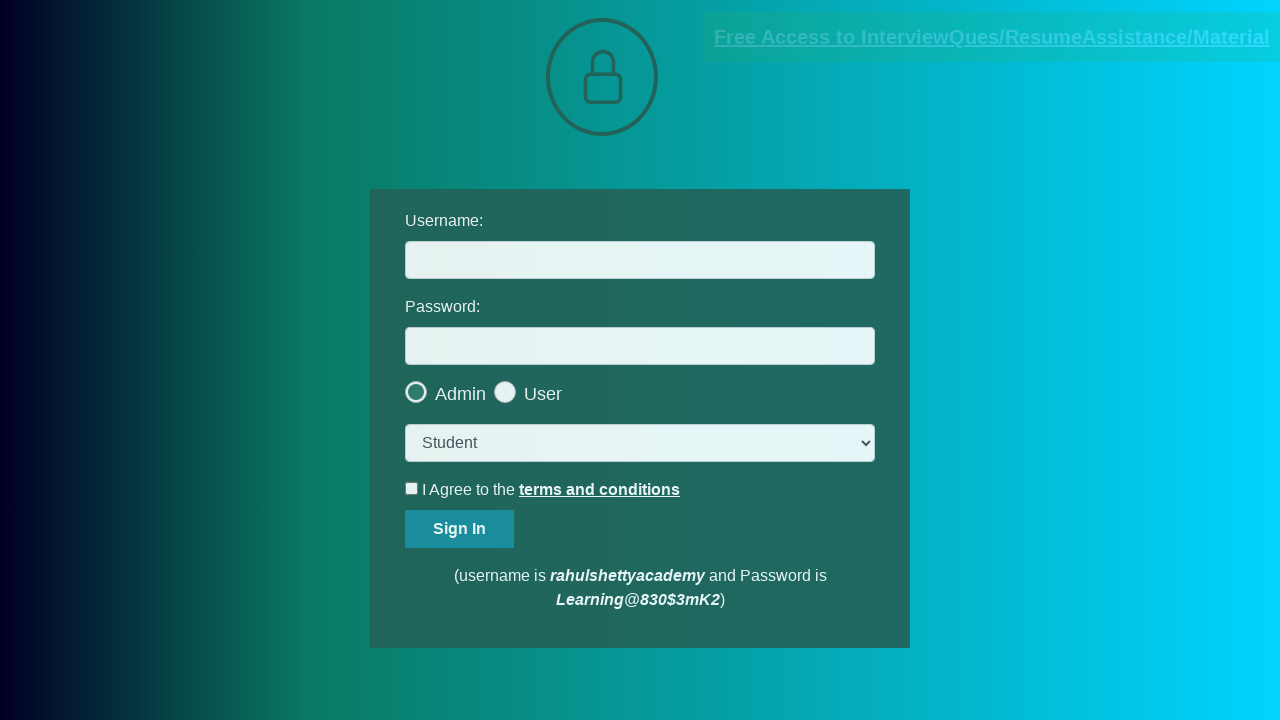

Selected 'consult' option from dropdown on select.form-control
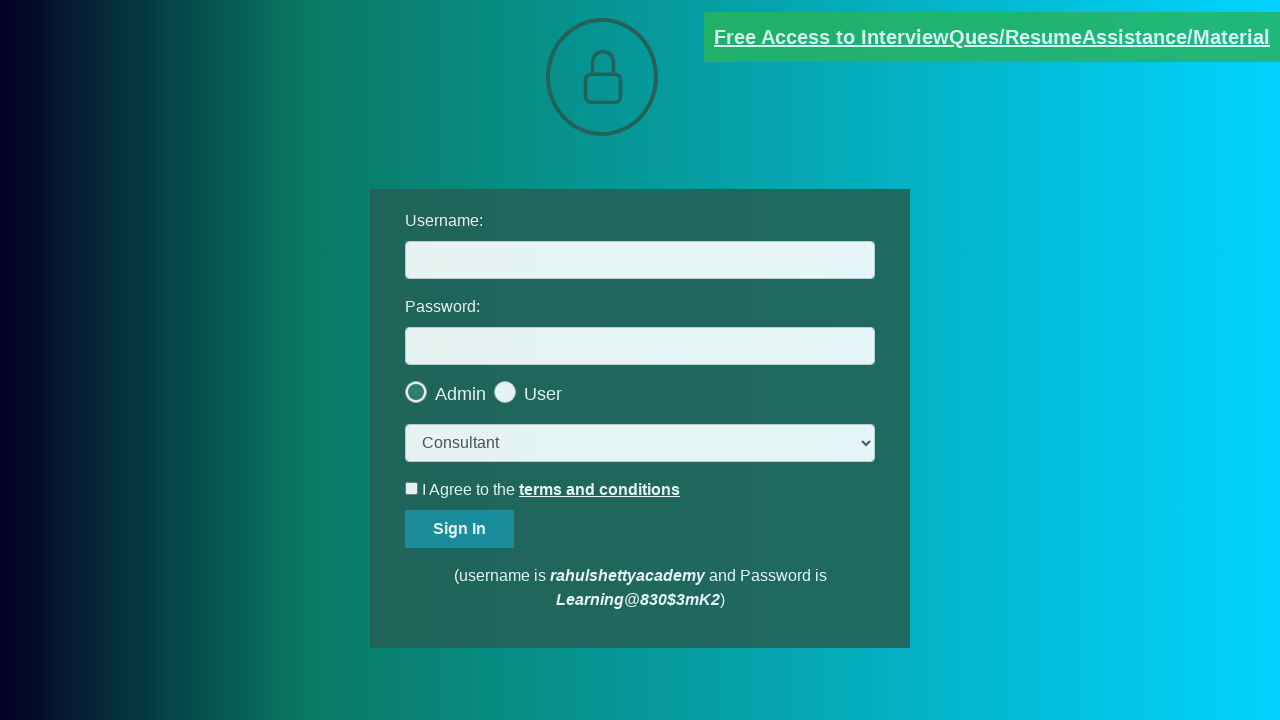

Clicked the last radio button at (543, 394) on .radiotextsty >> nth=-1
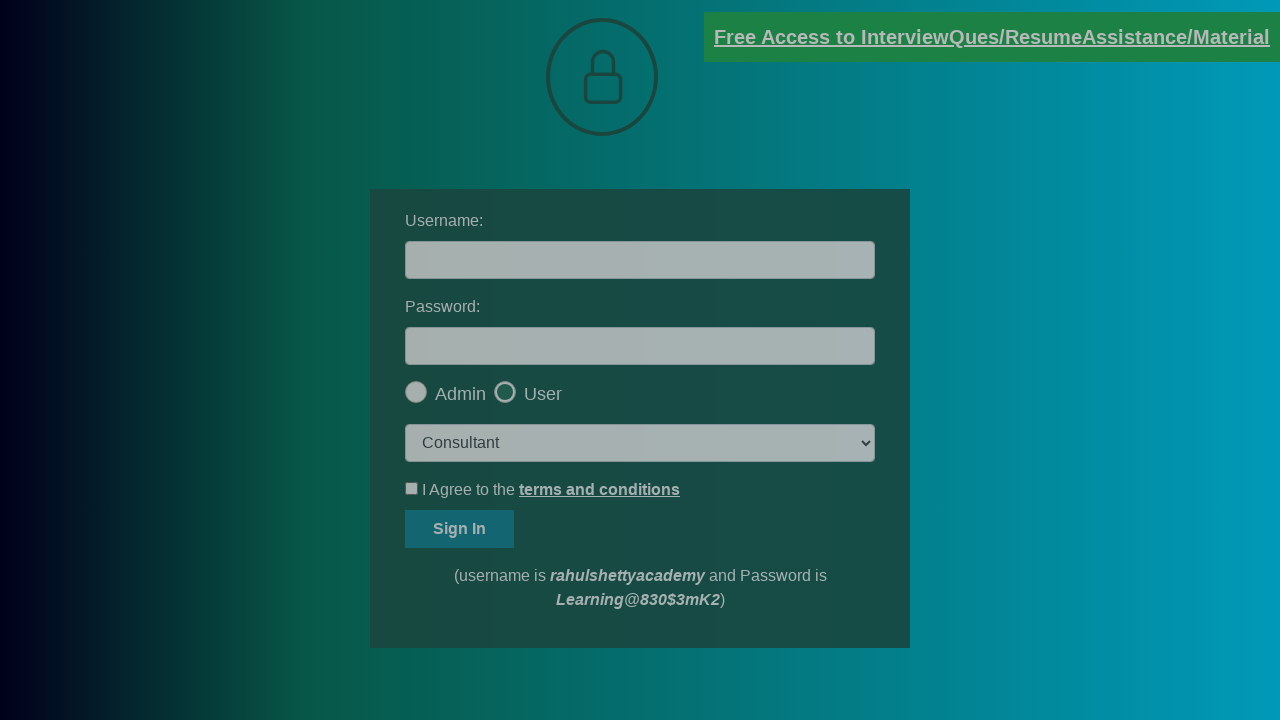

Clicked OK button on popup at (698, 144) on #okayBtn
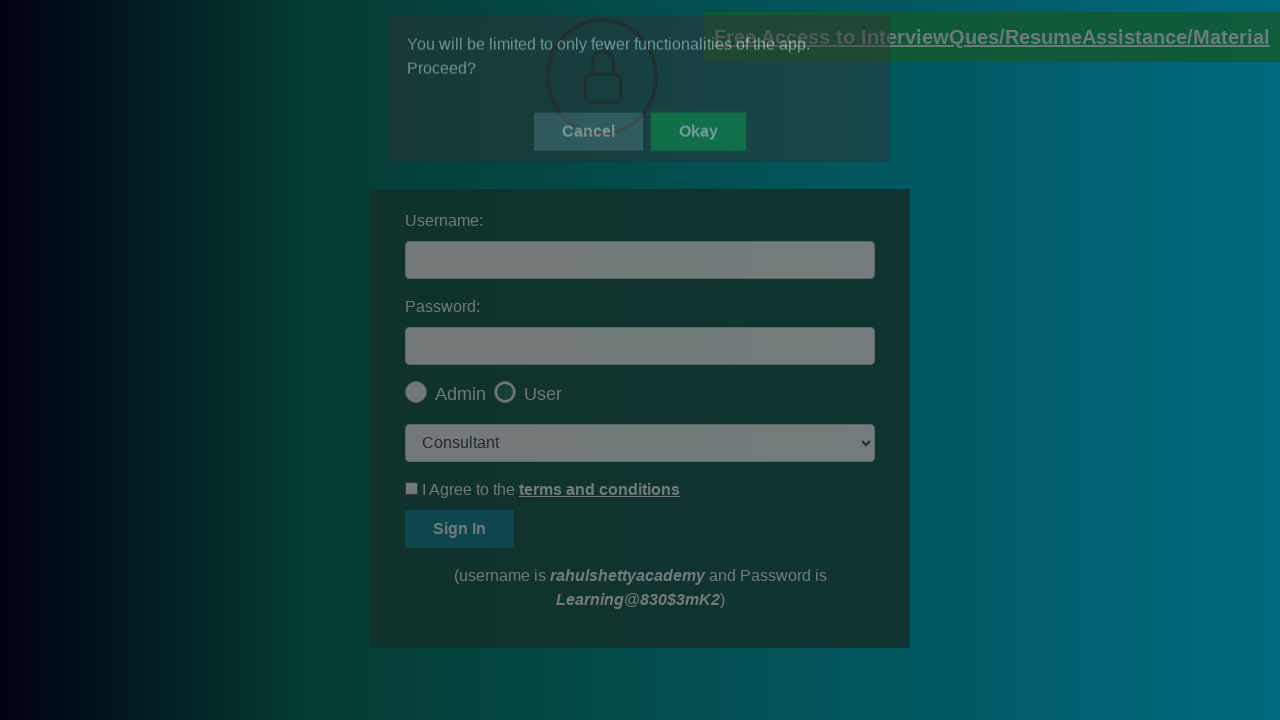

Clicked terms checkbox to check it at (412, 488) on #terms
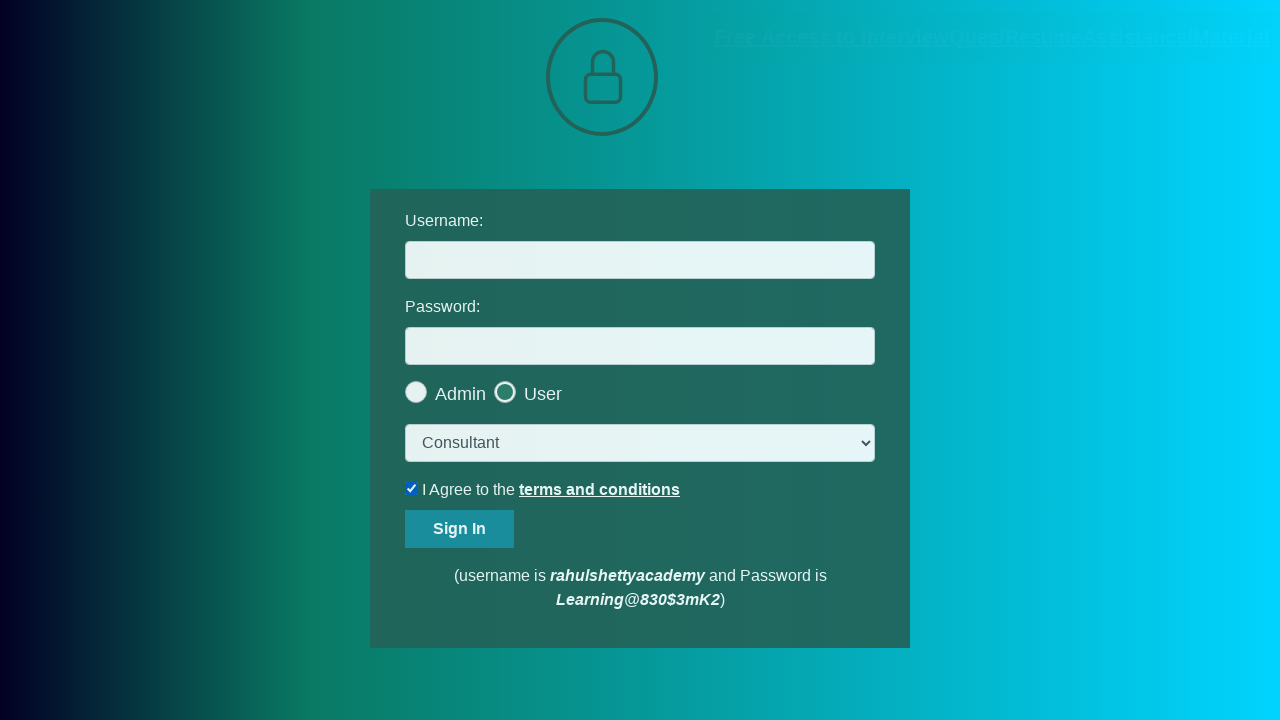

Unchecked the terms checkbox at (412, 488) on #terms
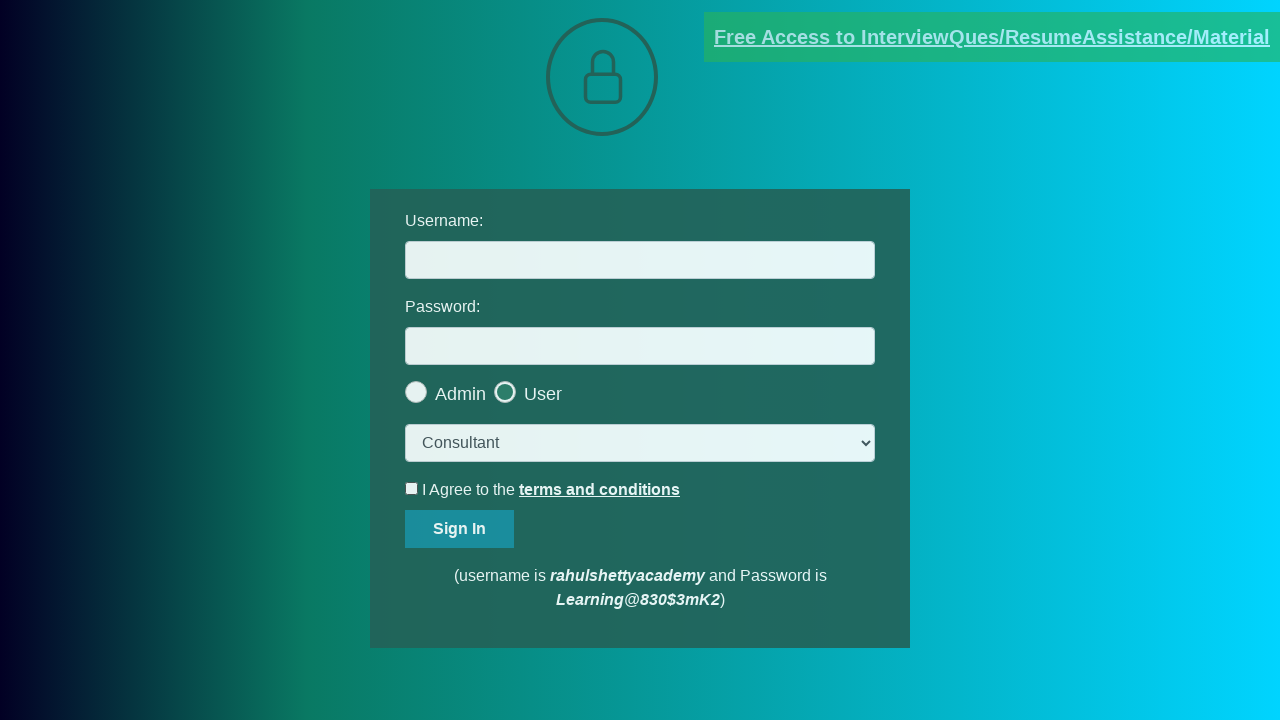

Verified document link has 'blinkingText' class attribute
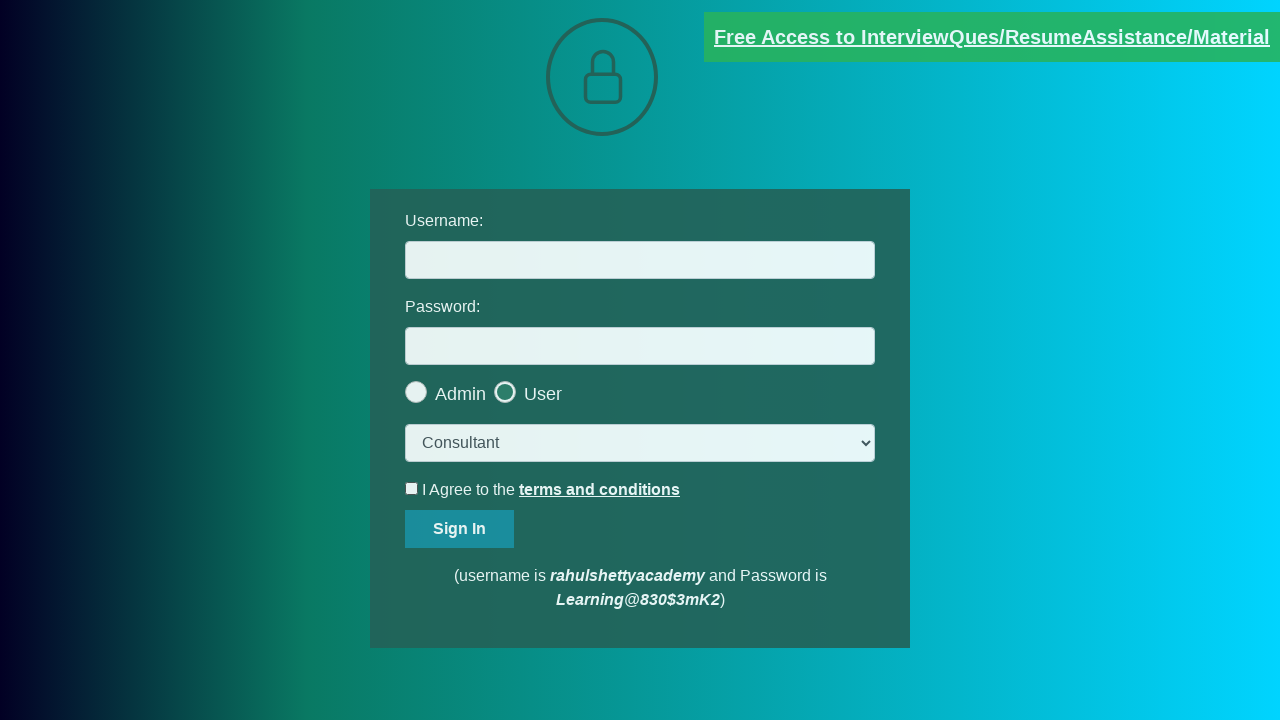

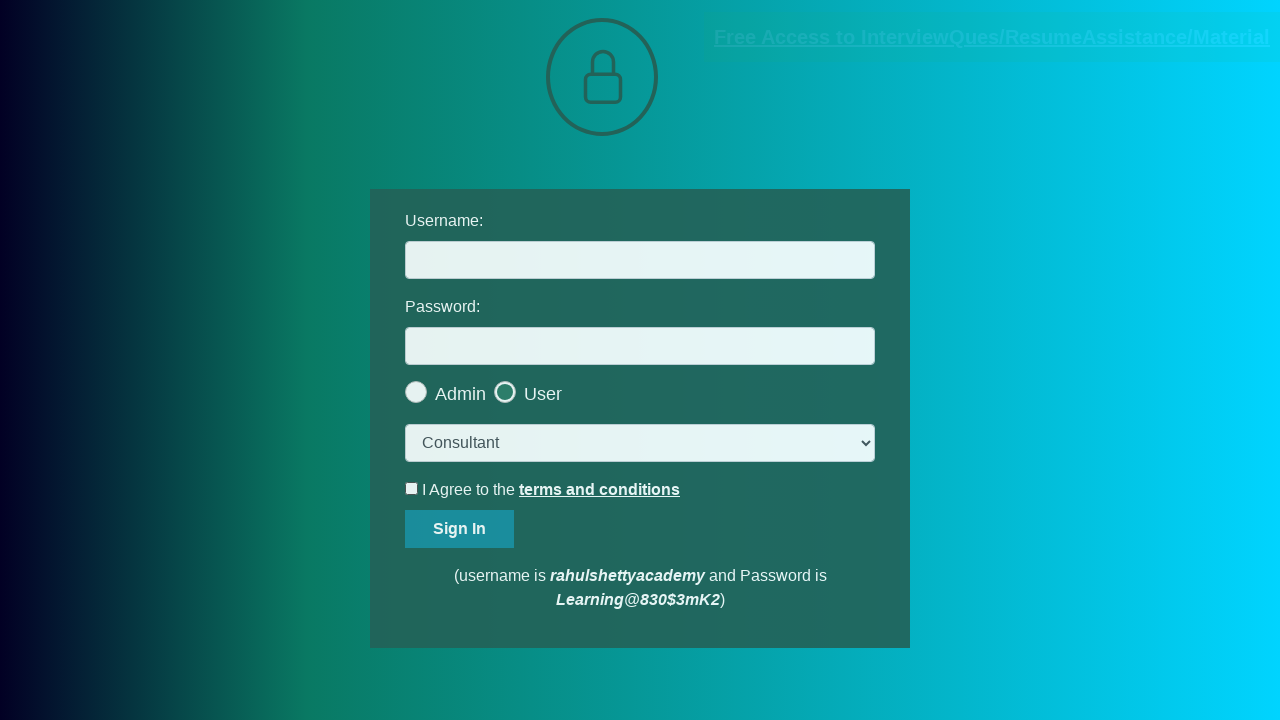